Tests alert popup functionality by clicking on the "Alert with OK" tab, triggering an alert, and dismissing it

Starting URL: https://demo.automationtesting.in/Alerts.html

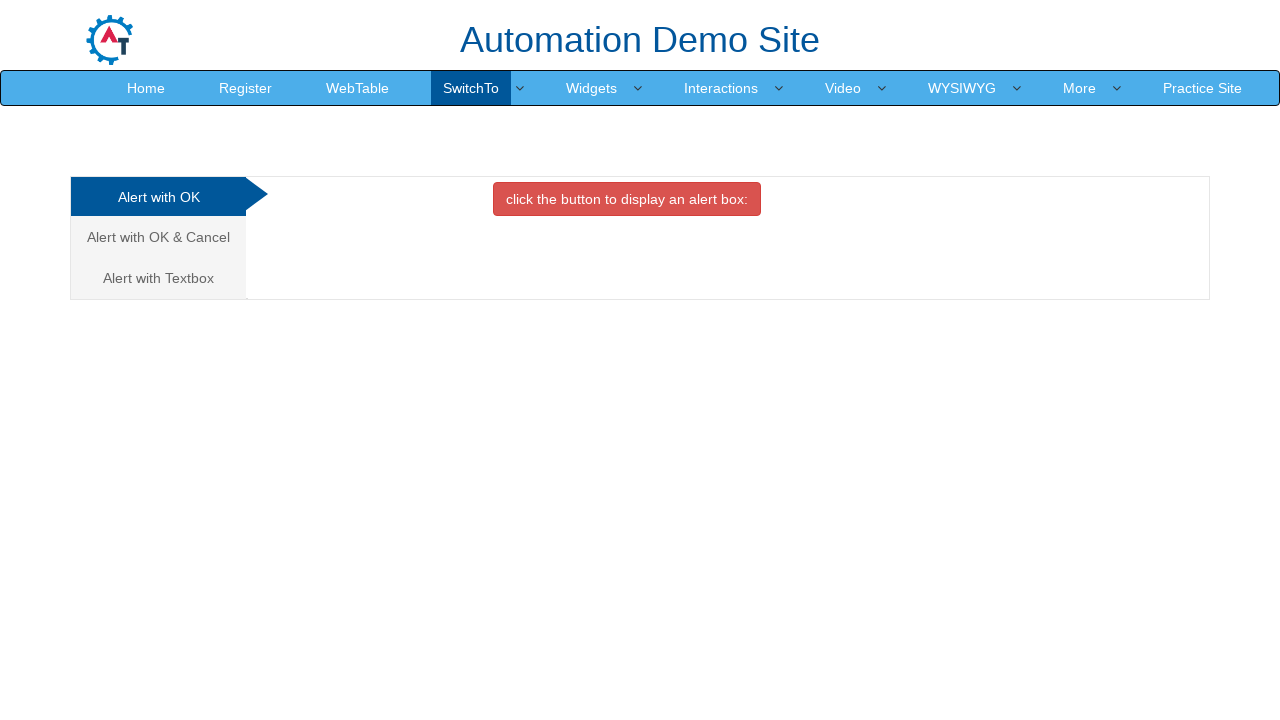

Clicked on 'Alert with OK' tab at (158, 197) on xpath=//a[text()='Alert with OK ']
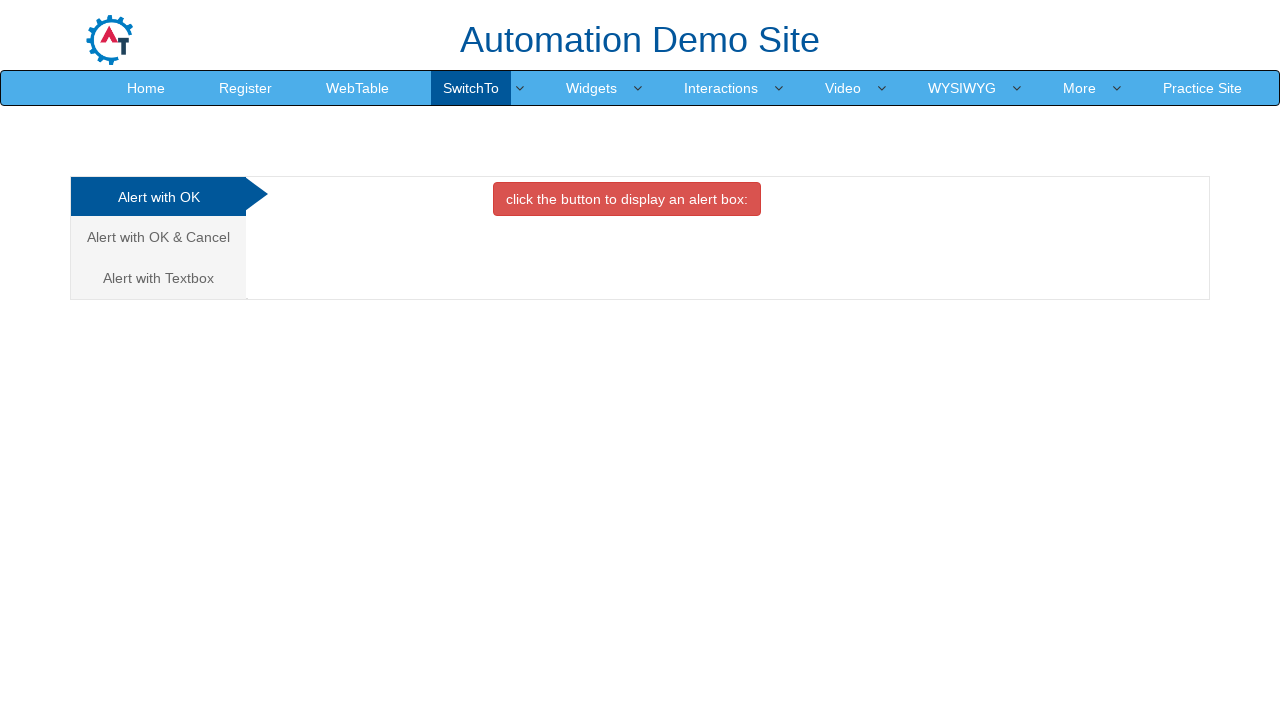

Clicked button to trigger alert at (627, 199) on button.btn.btn-danger
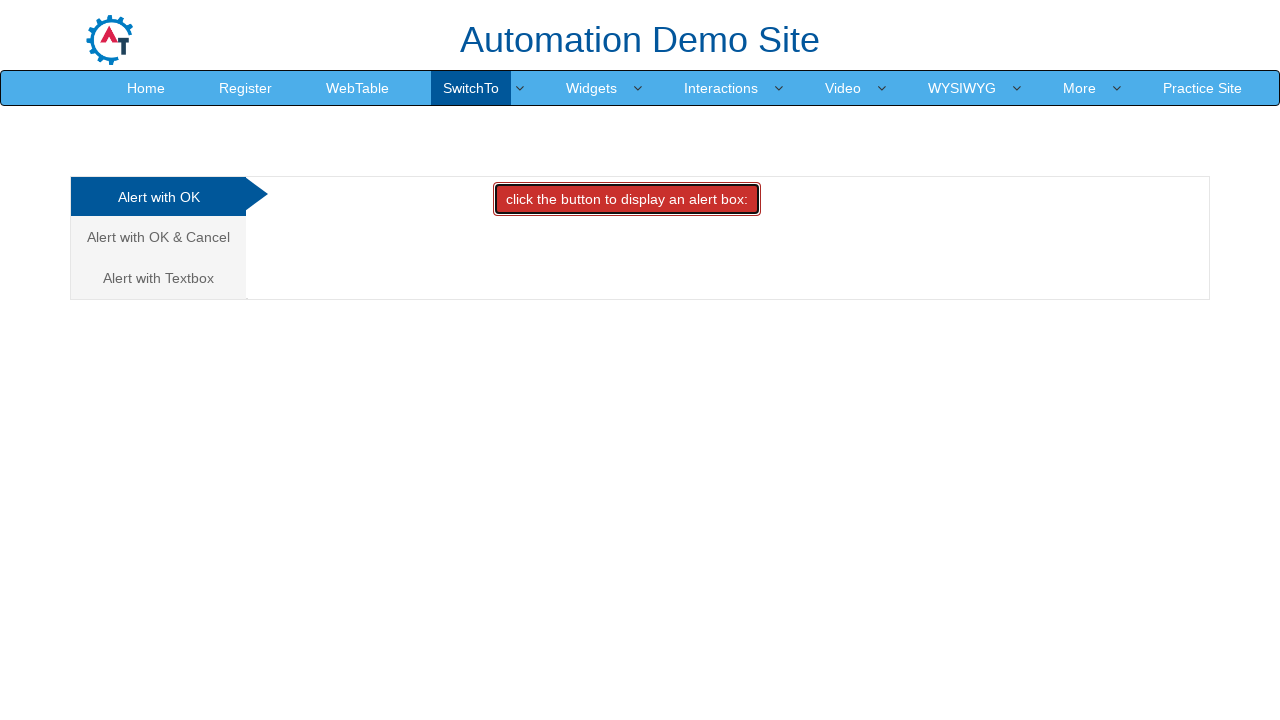

Set up dialog handler to dismiss alerts
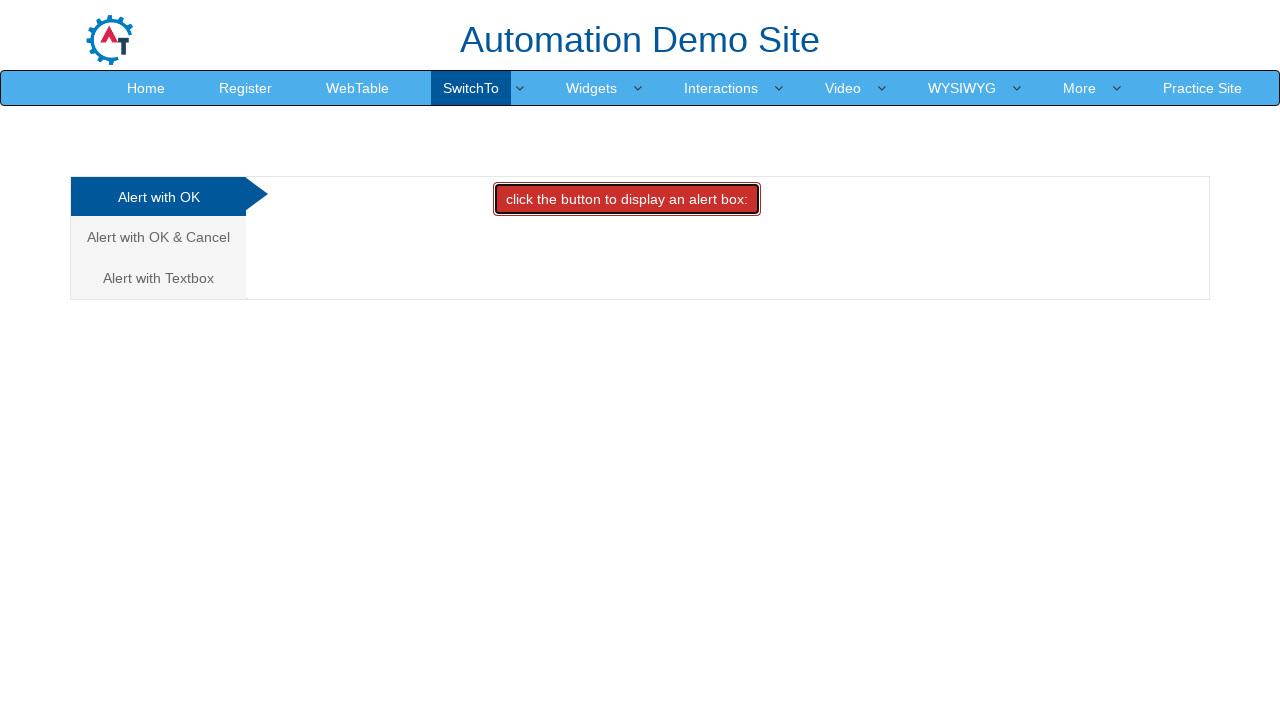

Configured alternative dialog handler with message logging
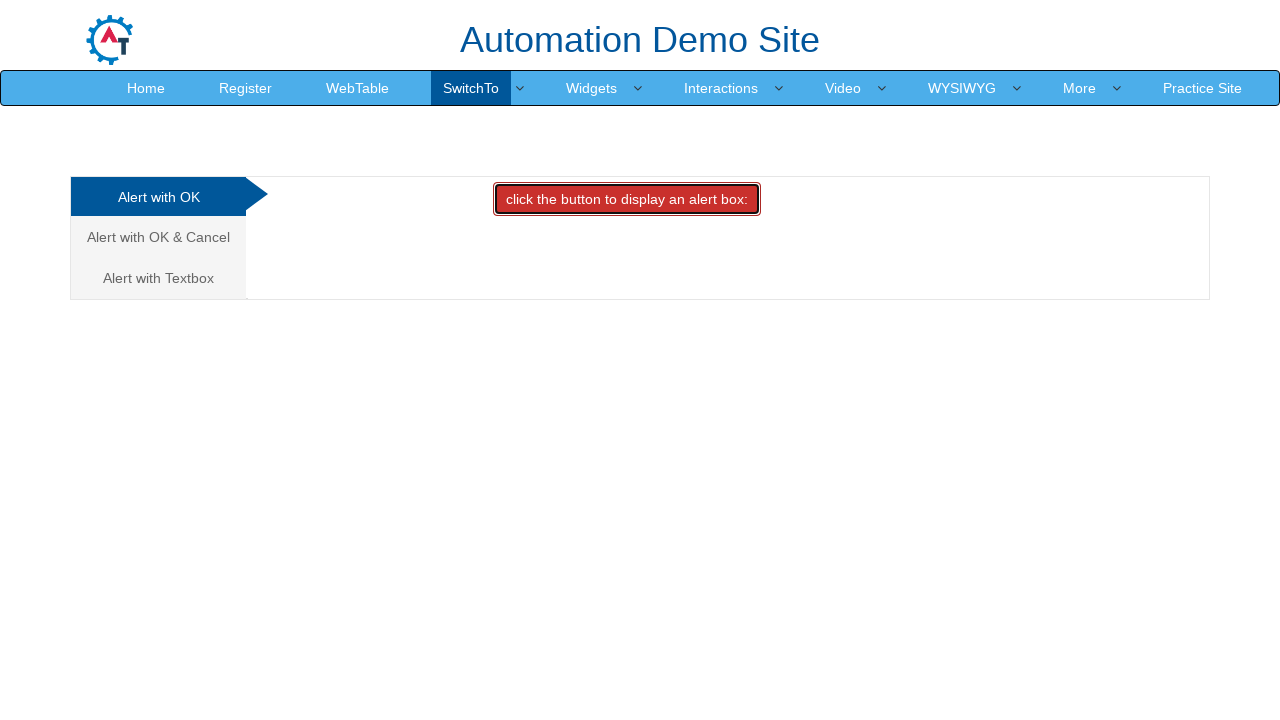

Clicked button again to trigger alert and test dialog handler at (627, 199) on button.btn.btn-danger
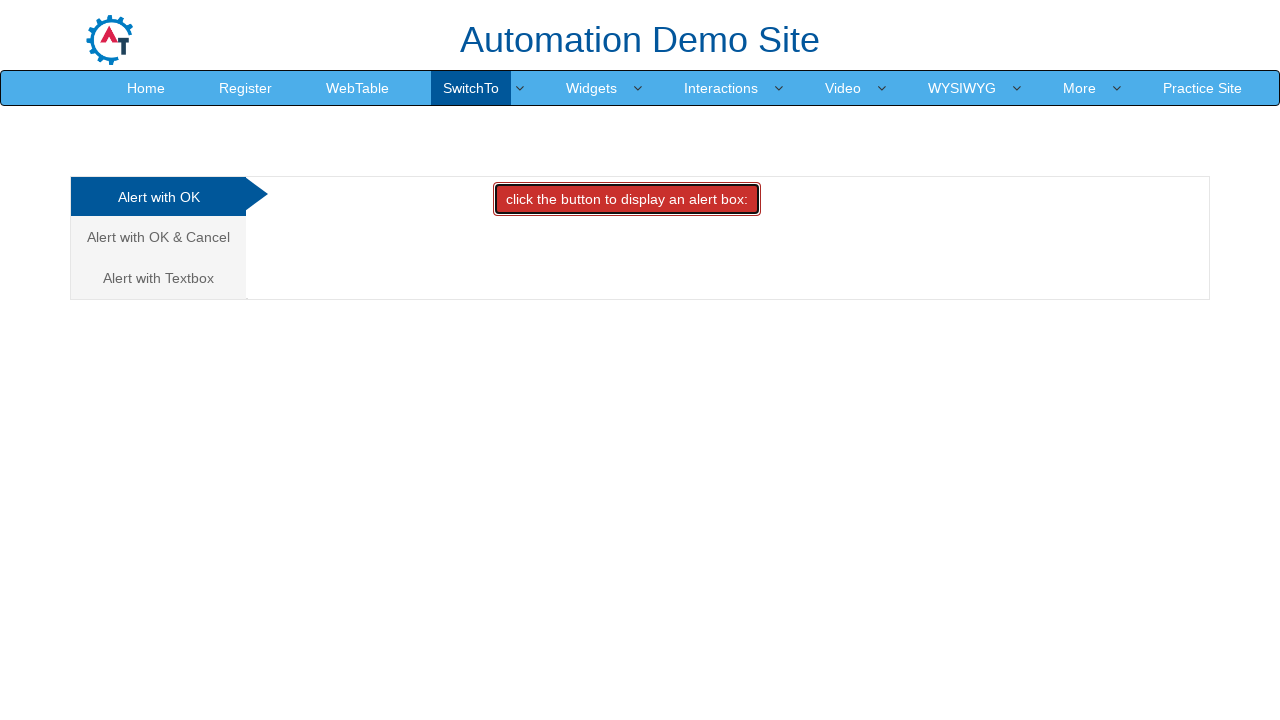

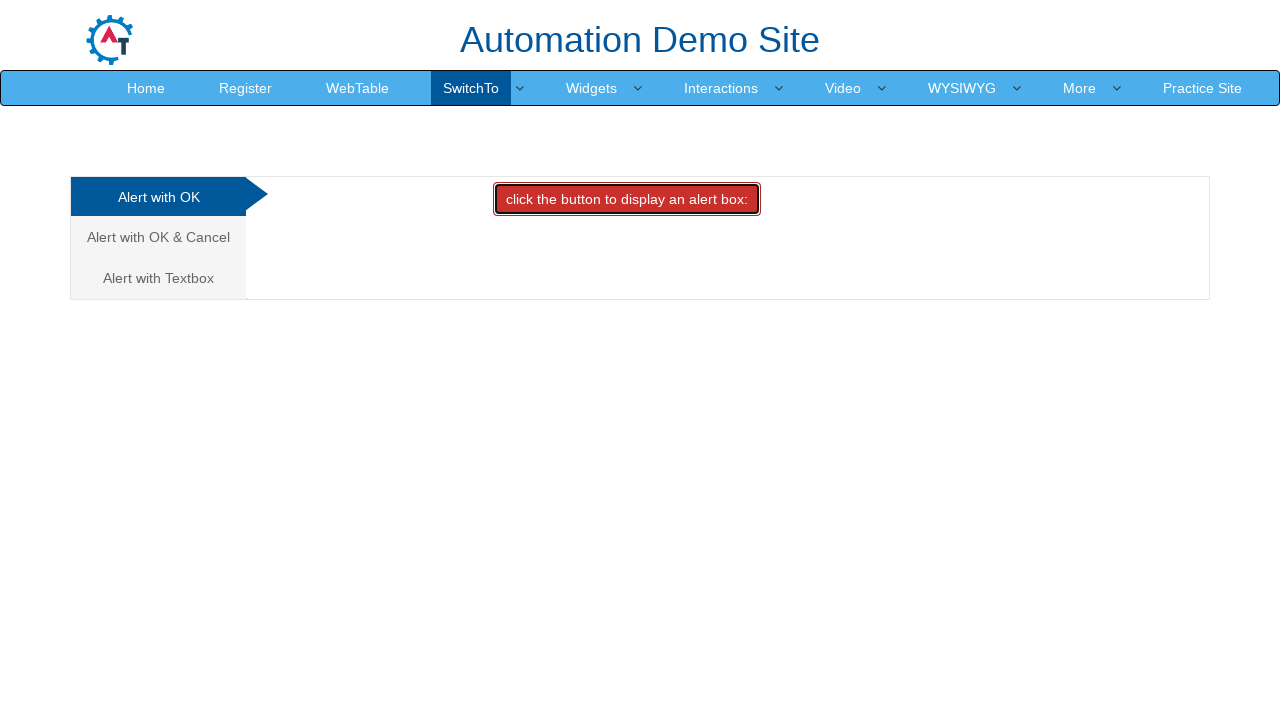